Performs a right-click (context click) action on the webpage to open the context menu

Starting URL: https://qspidersglobal.com/learn/

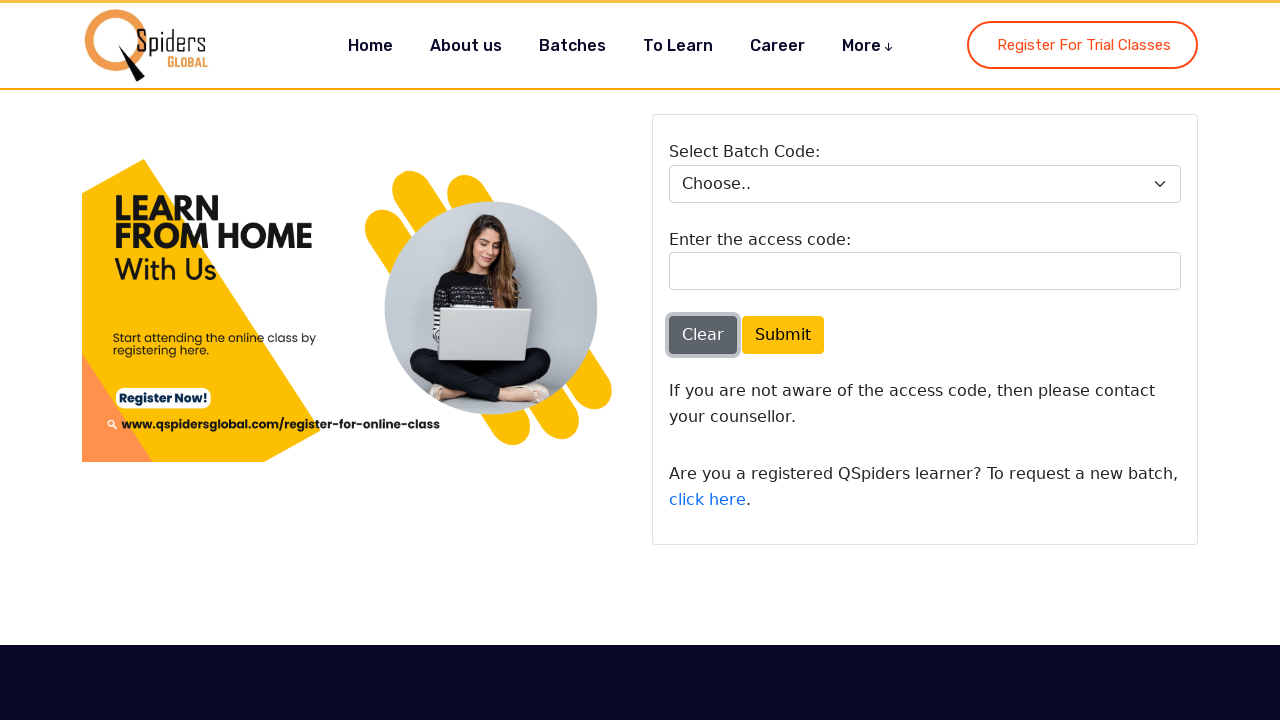

Navigated to https://qspidersglobal.com/learn/
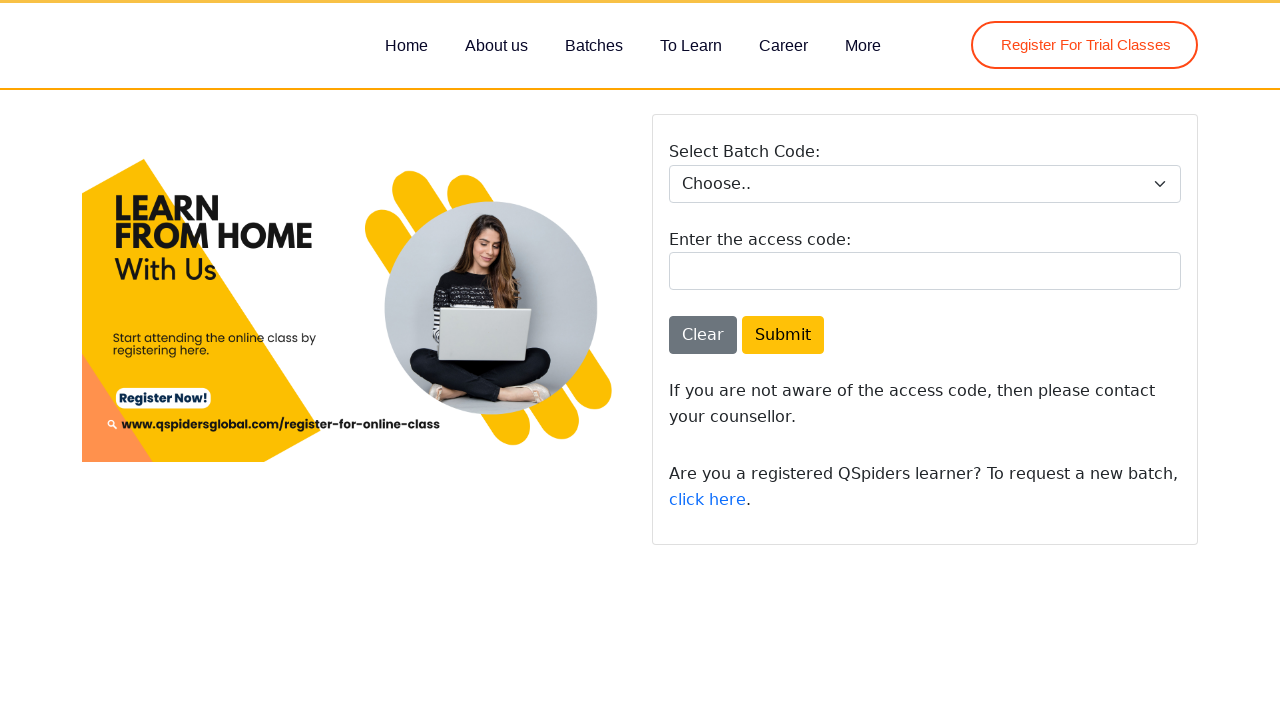

Performed right-click (context click) on the page to open context menu at (640, 360) on body
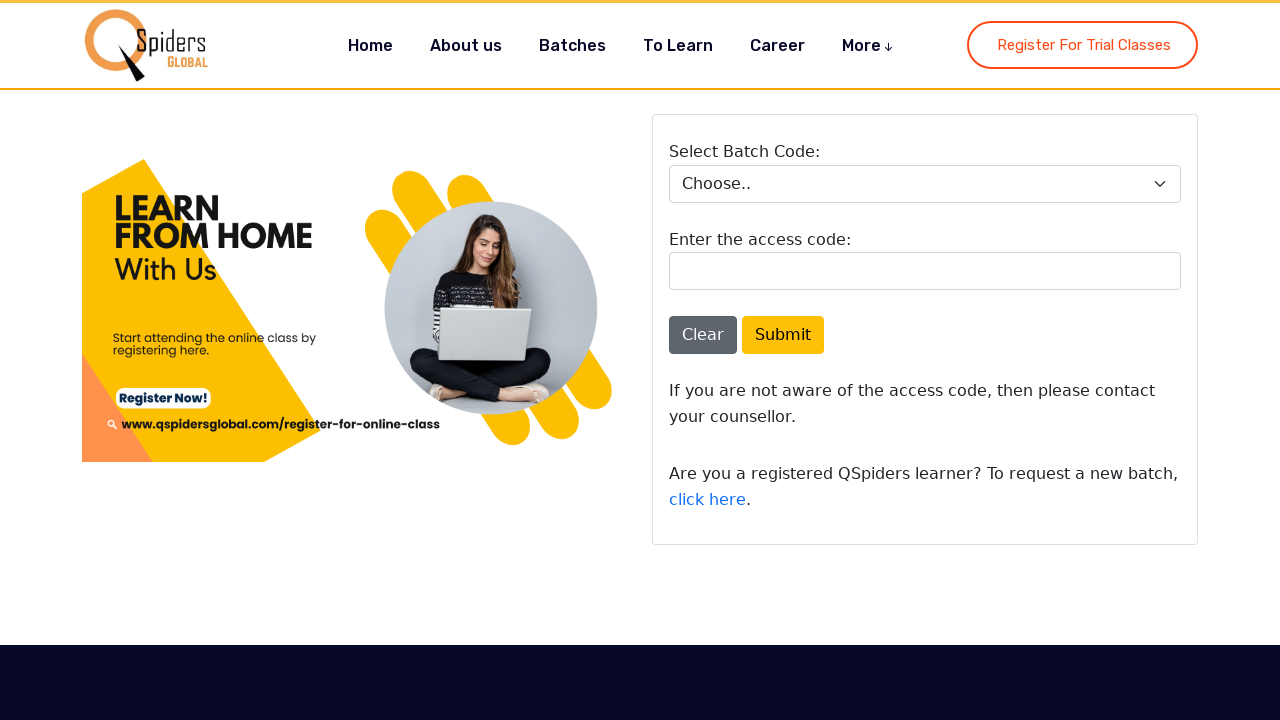

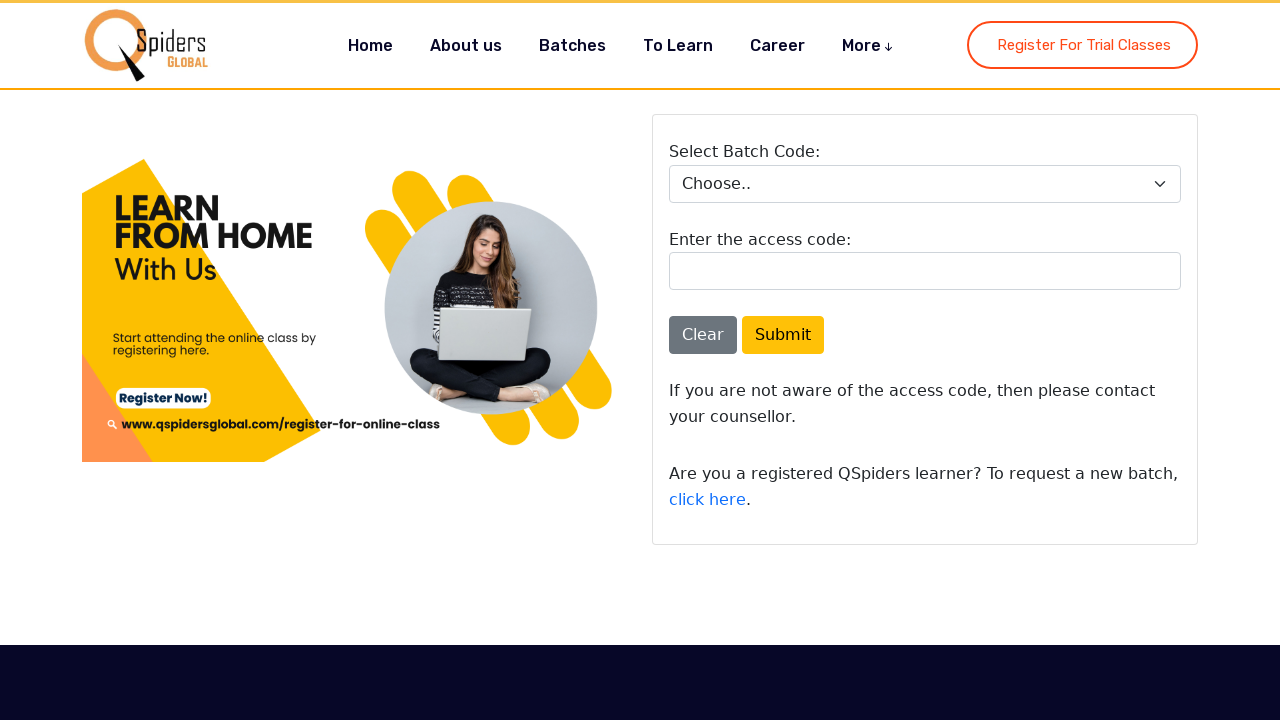